Tests dynamic content loading by clicking a button to add a box and verifying its color property

Starting URL: https://www.selenium.dev/selenium/web/dynamic.html

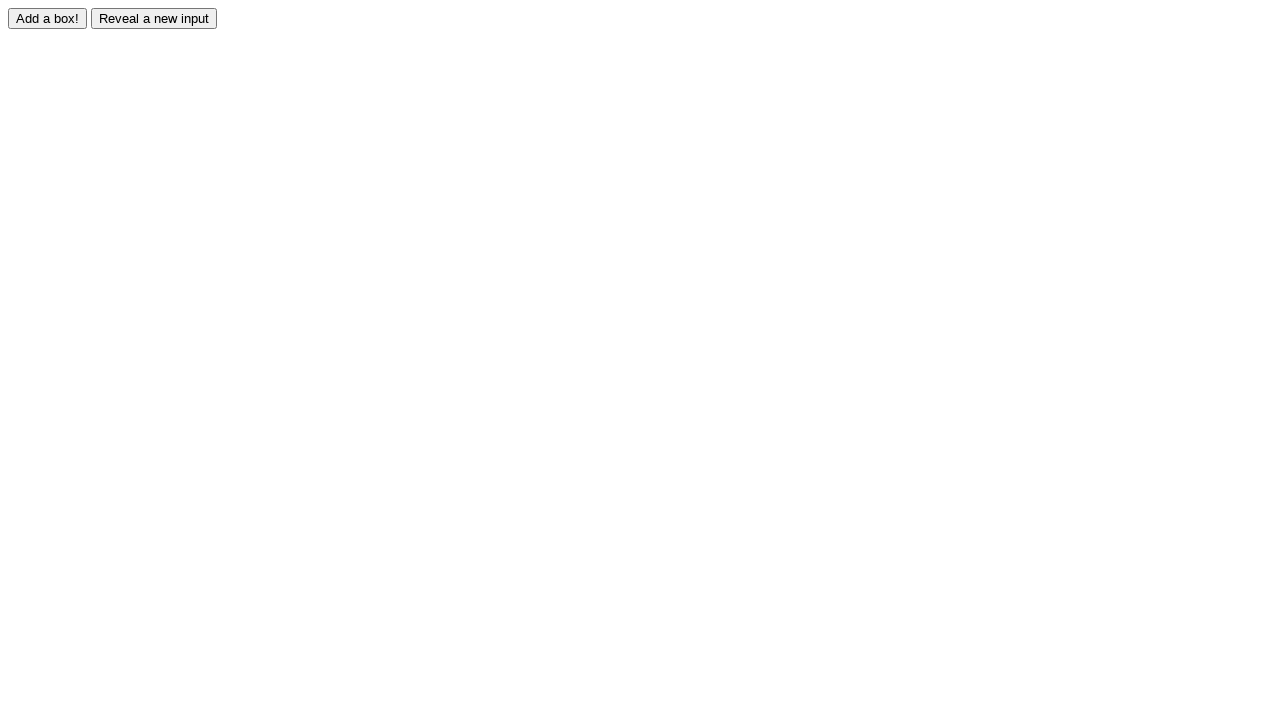

Navigated to dynamic content loading page
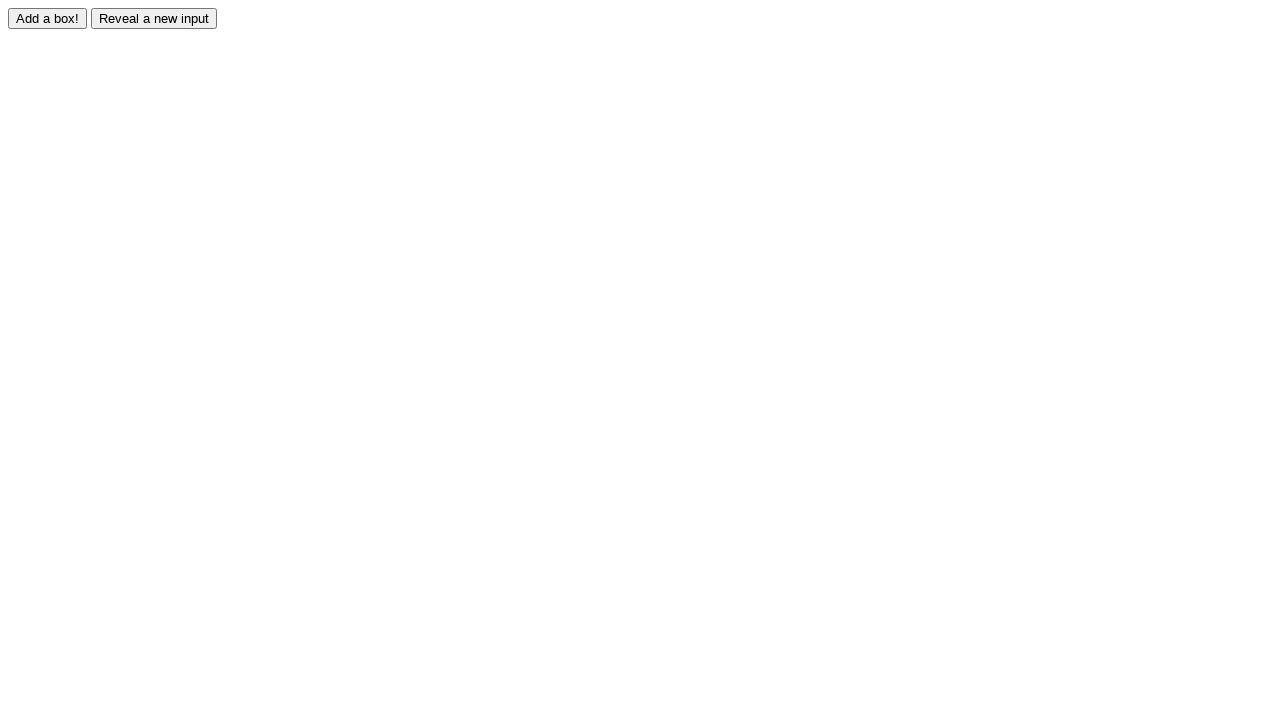

Clicked 'Add a box!' button at (48, 18) on #adder
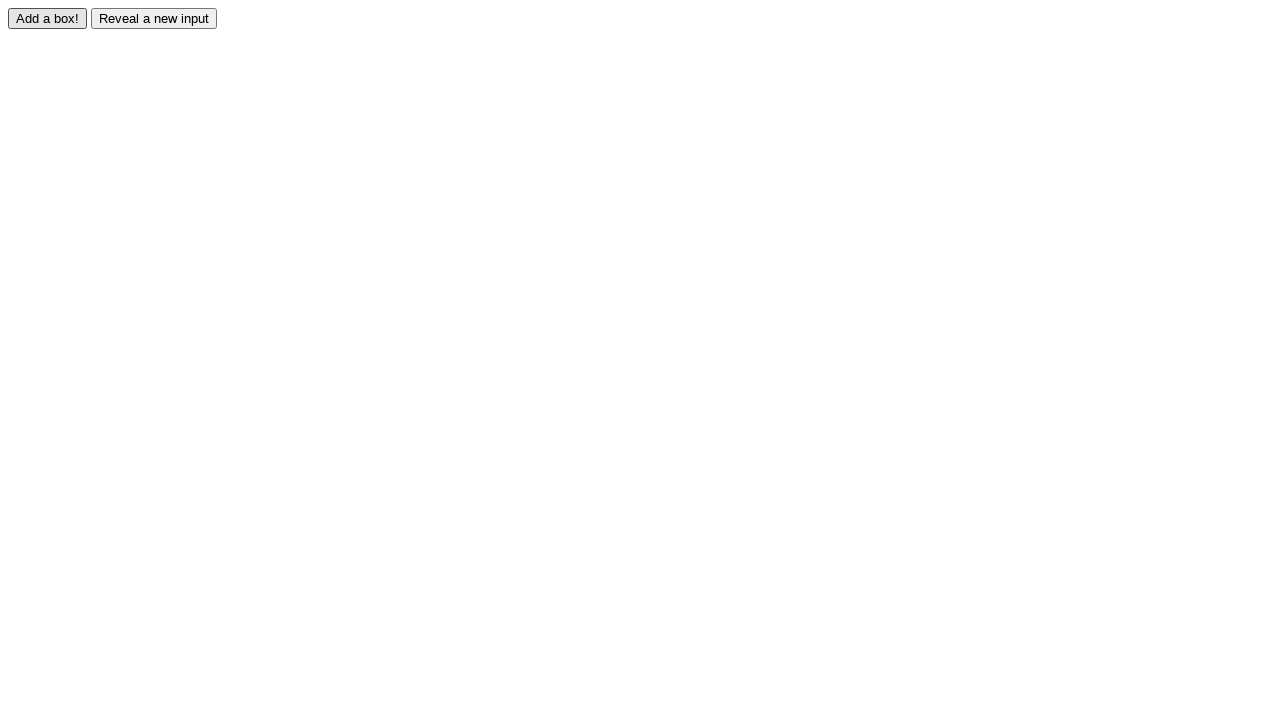

Red box element appeared
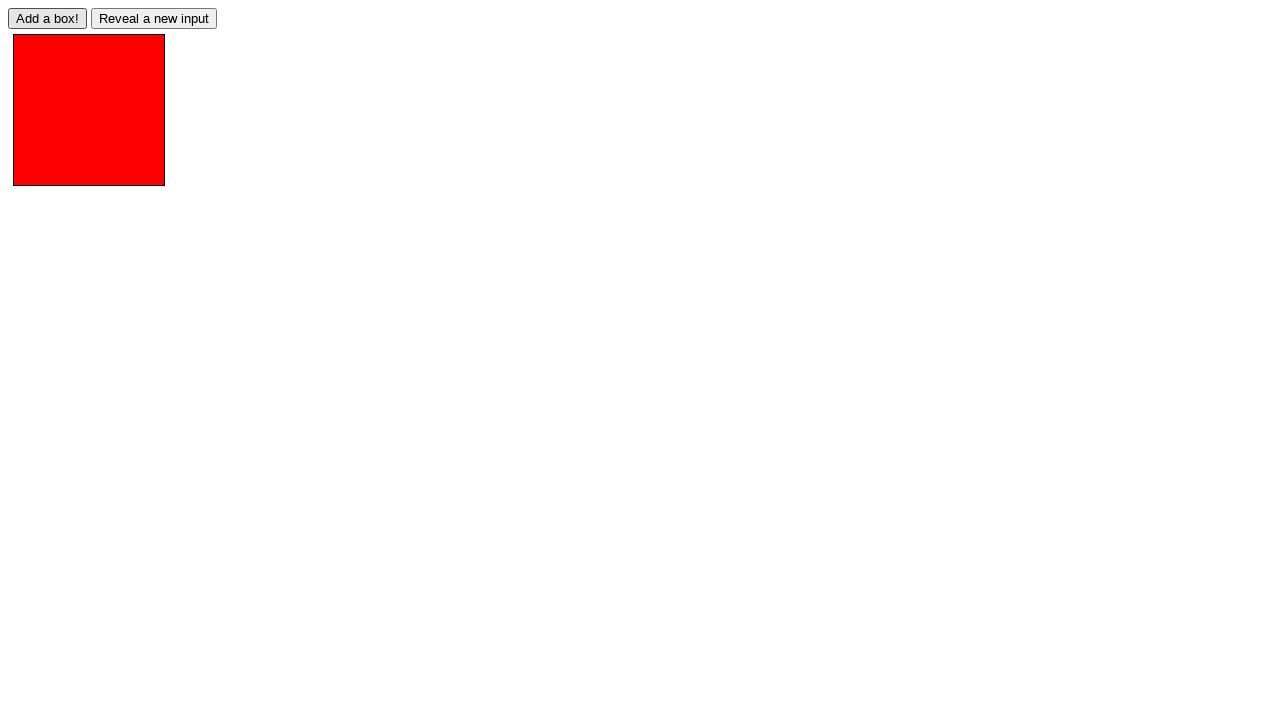

Located the red box element
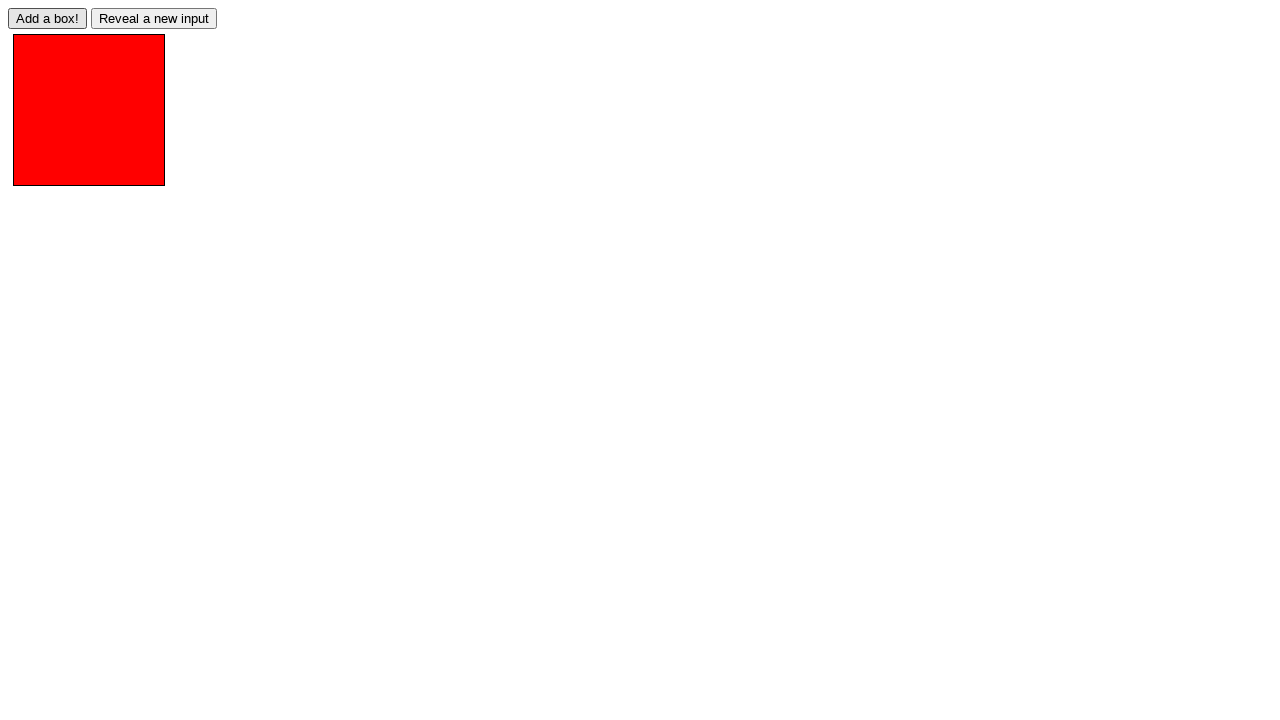

Retrieved background color: rgb(255, 0, 0)
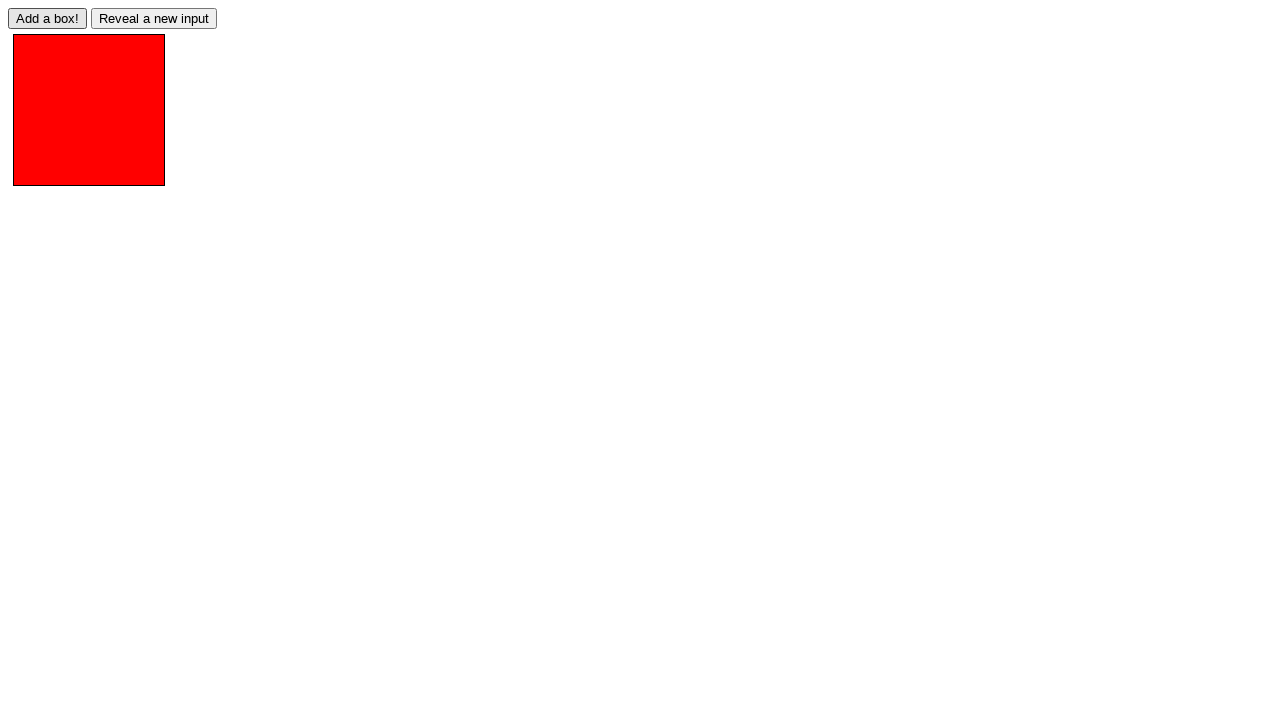

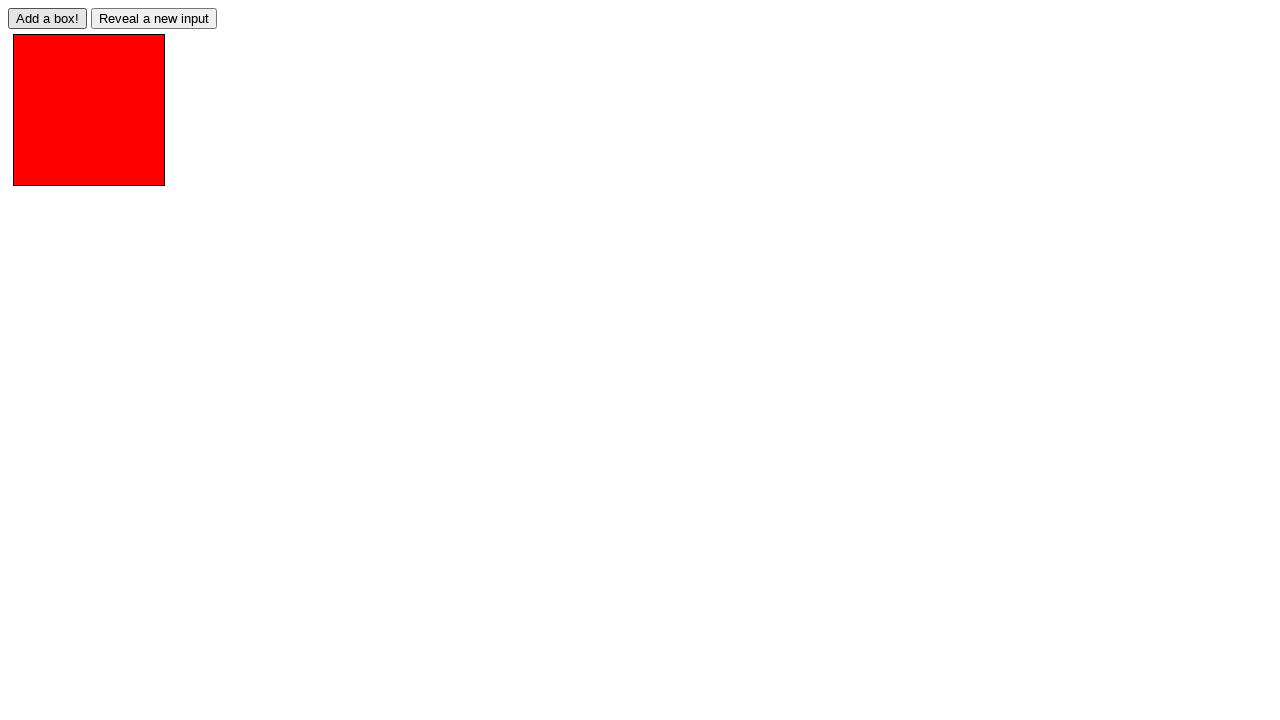